Tests drag and drop functionality on jQuery UI demo page by dragging an element and dropping it onto a target

Starting URL: http://jqueryui.com/droppable/

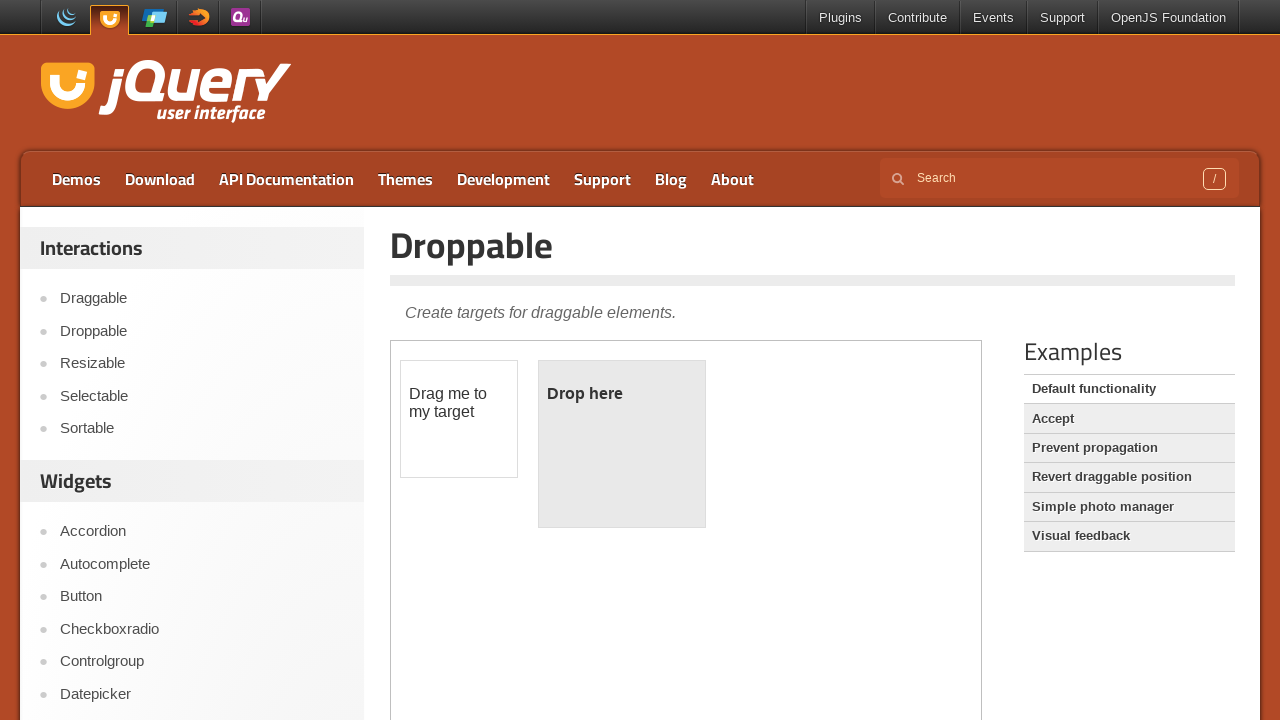

Navigated to jQuery UI droppable demo page
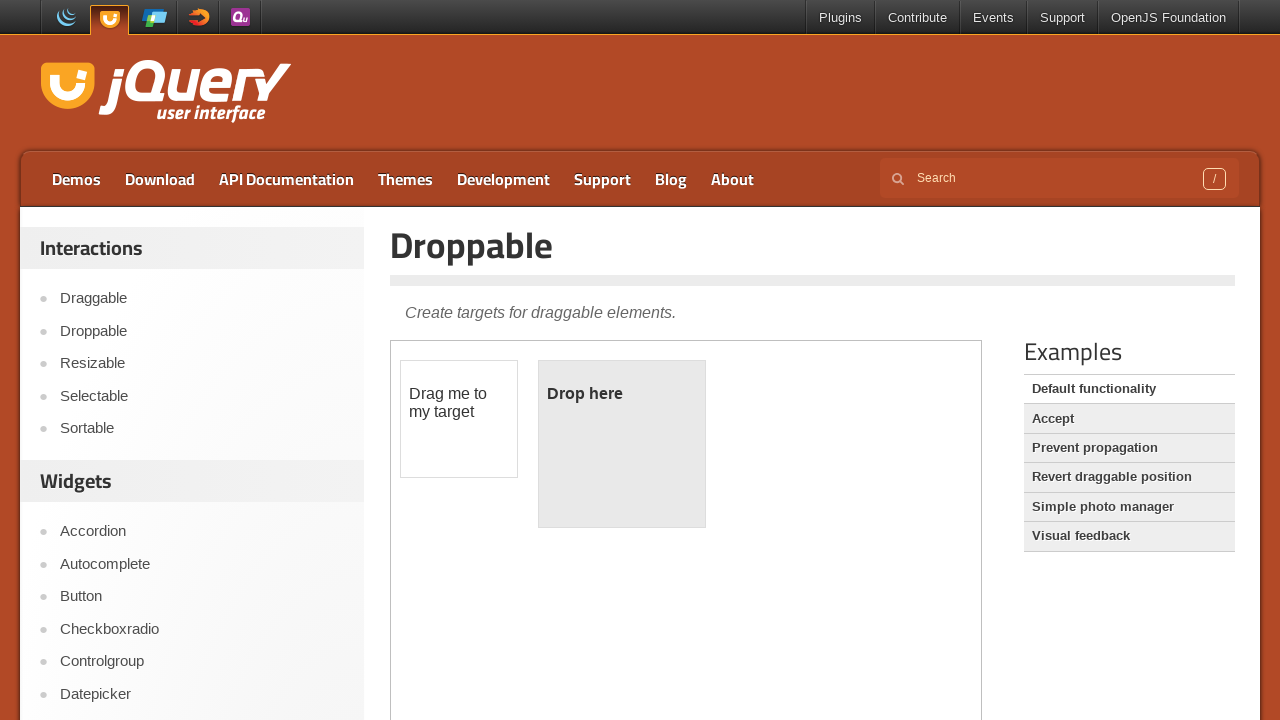

Located demo iframe
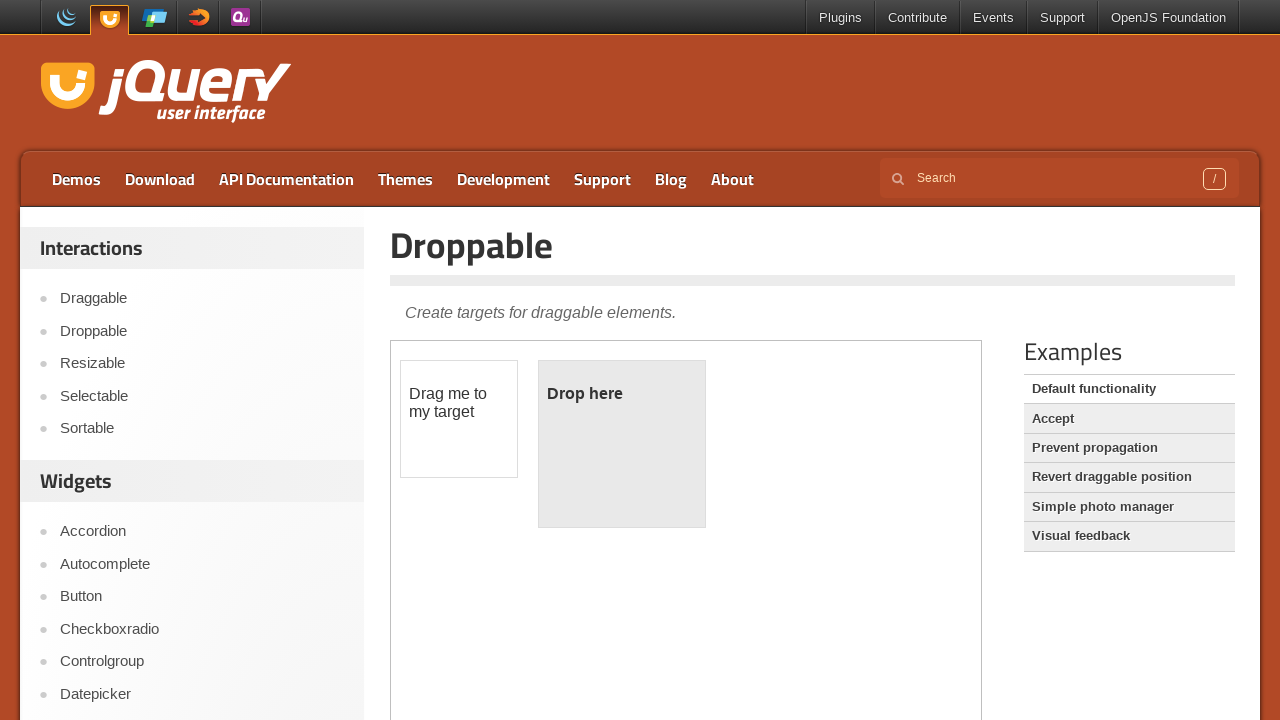

Located draggable element
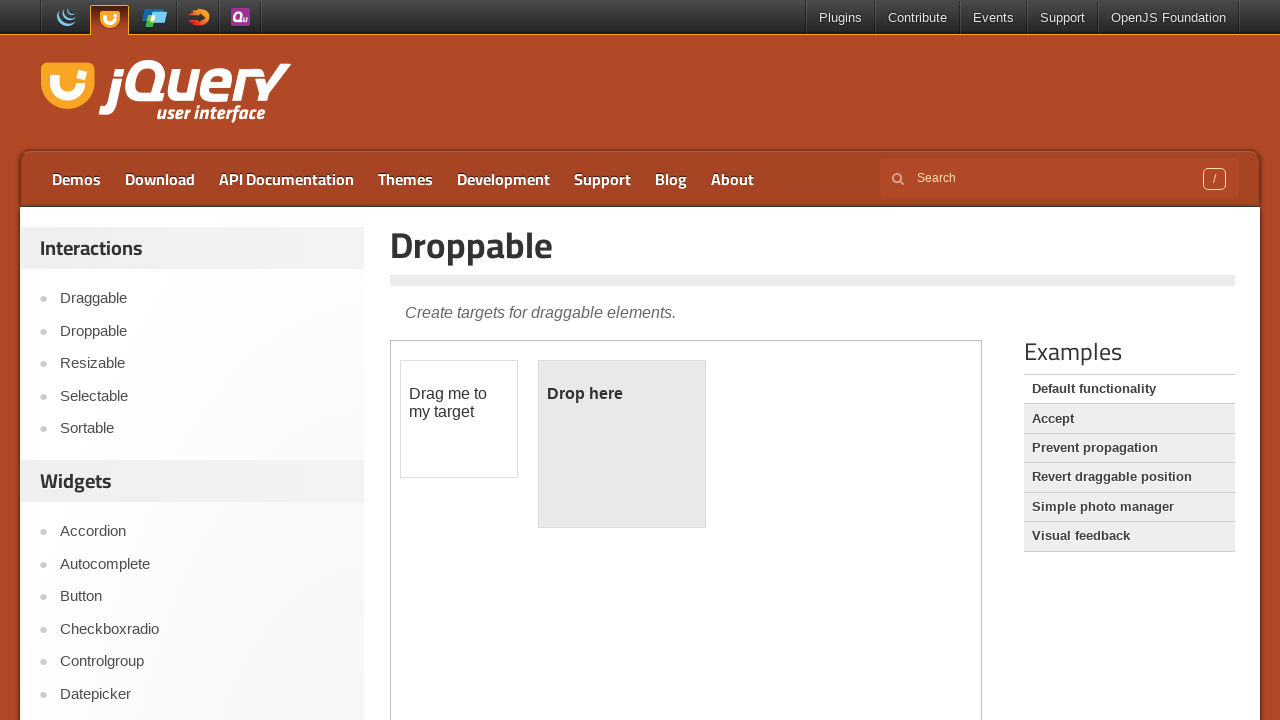

Located droppable target element
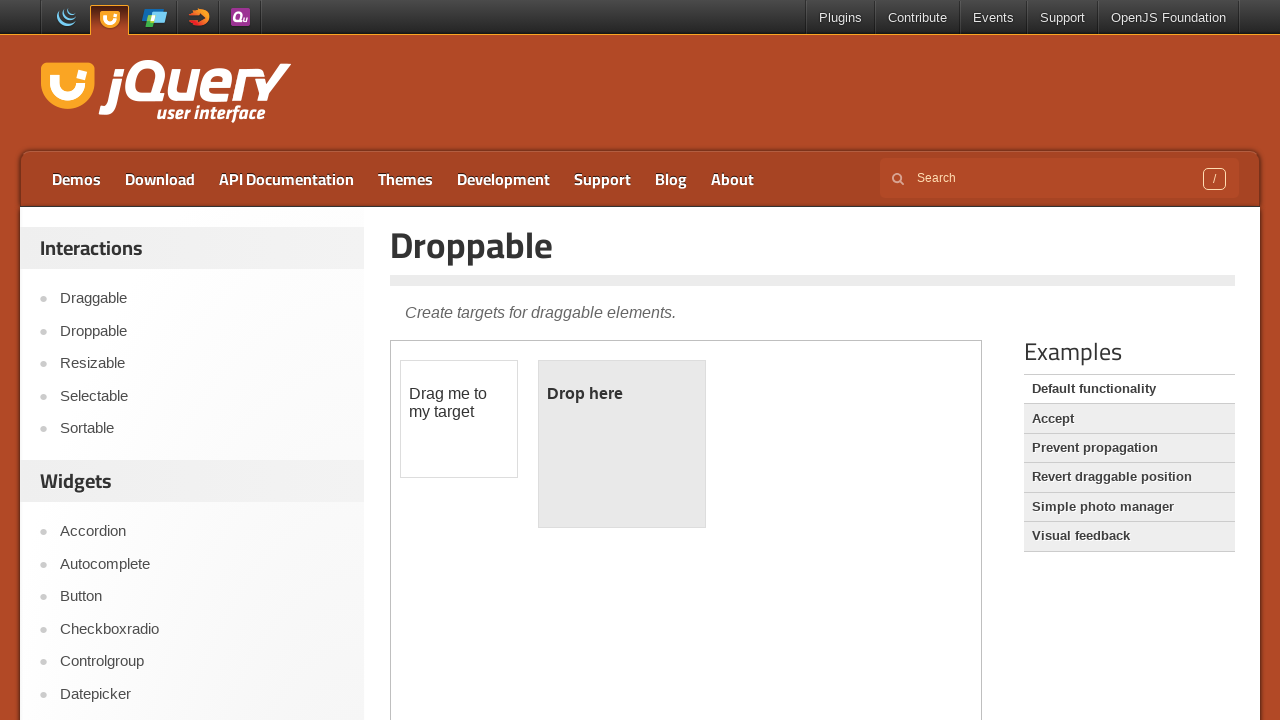

Dragged element onto droppable target at (622, 444)
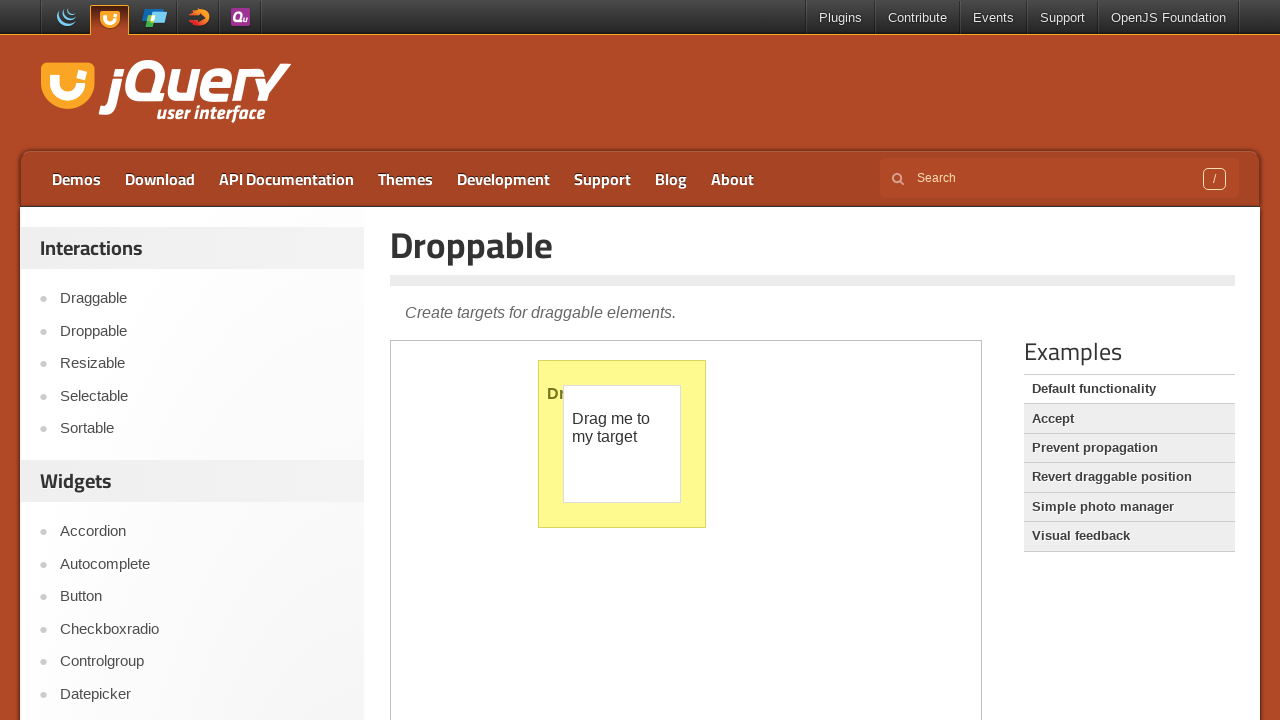

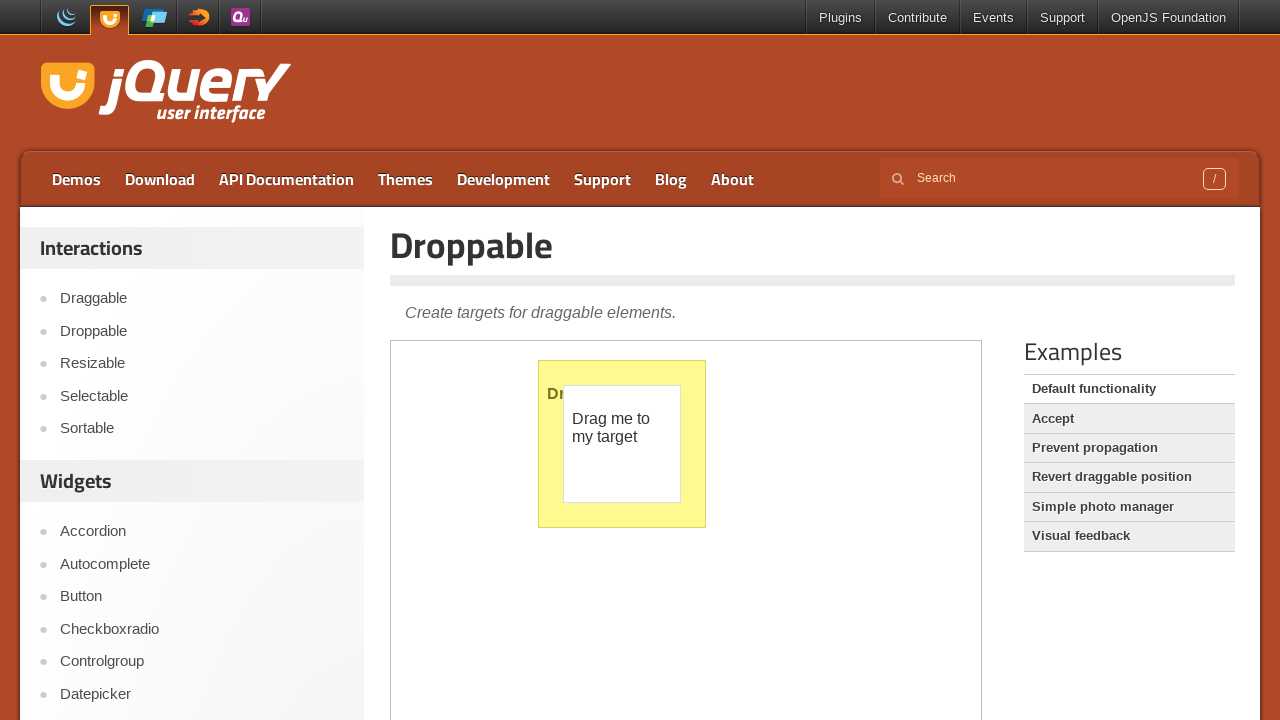